Navigates to a Slovak football league standings page and waits for the tables to load on the page.

Starting URL: https://sportnet.sme.sk/futbalnet/z/obfz-bratislava-vidiek/s/4638/tabulky/

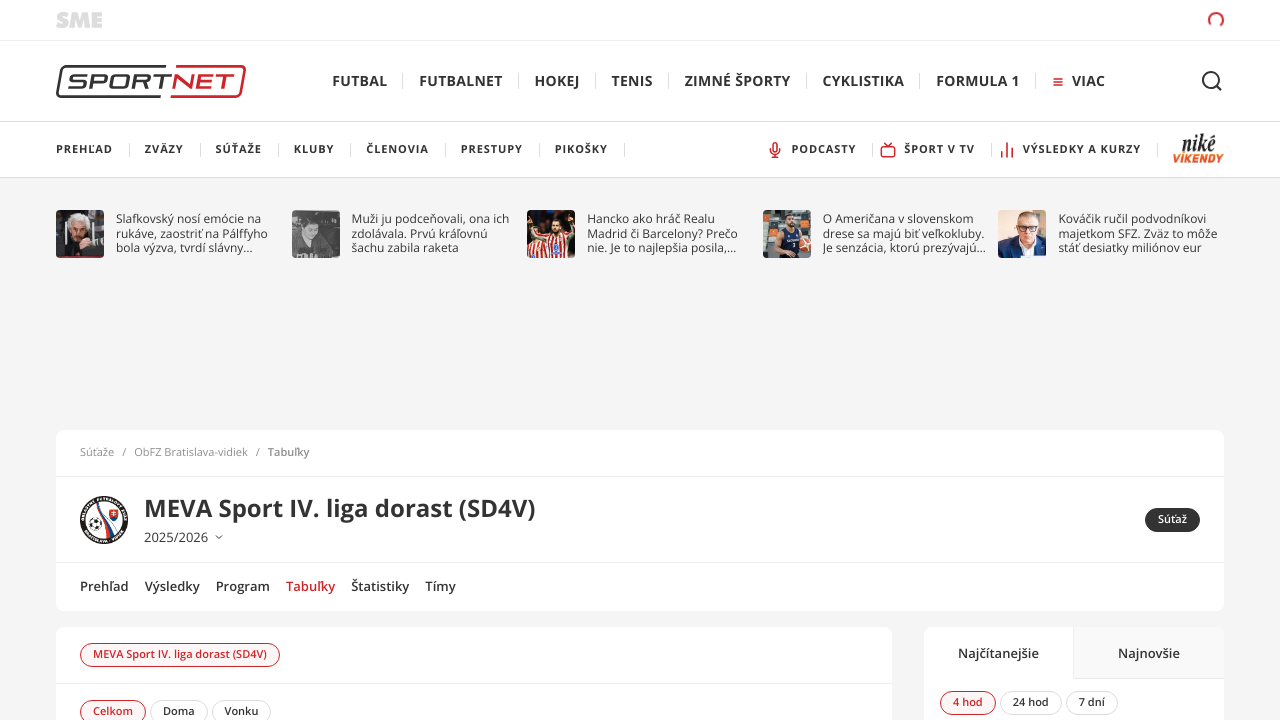

Navigated to Slovak football league standings page
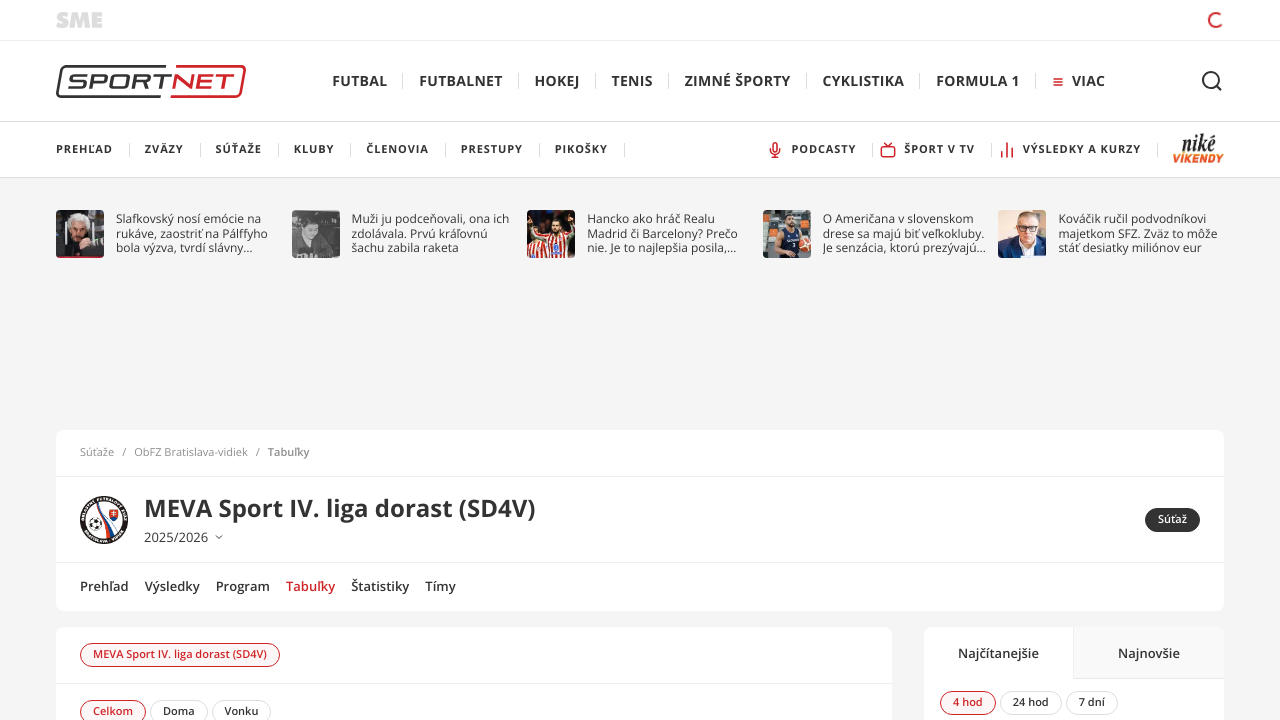

Waited for tables to load on the page
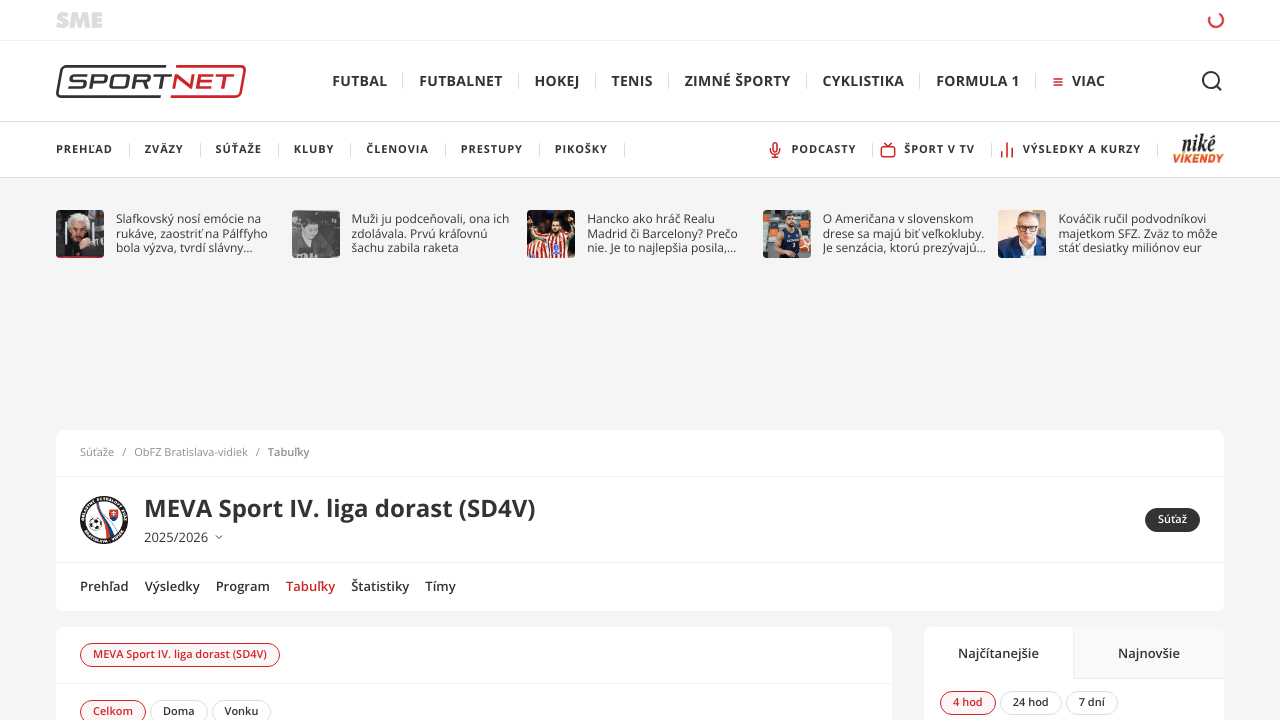

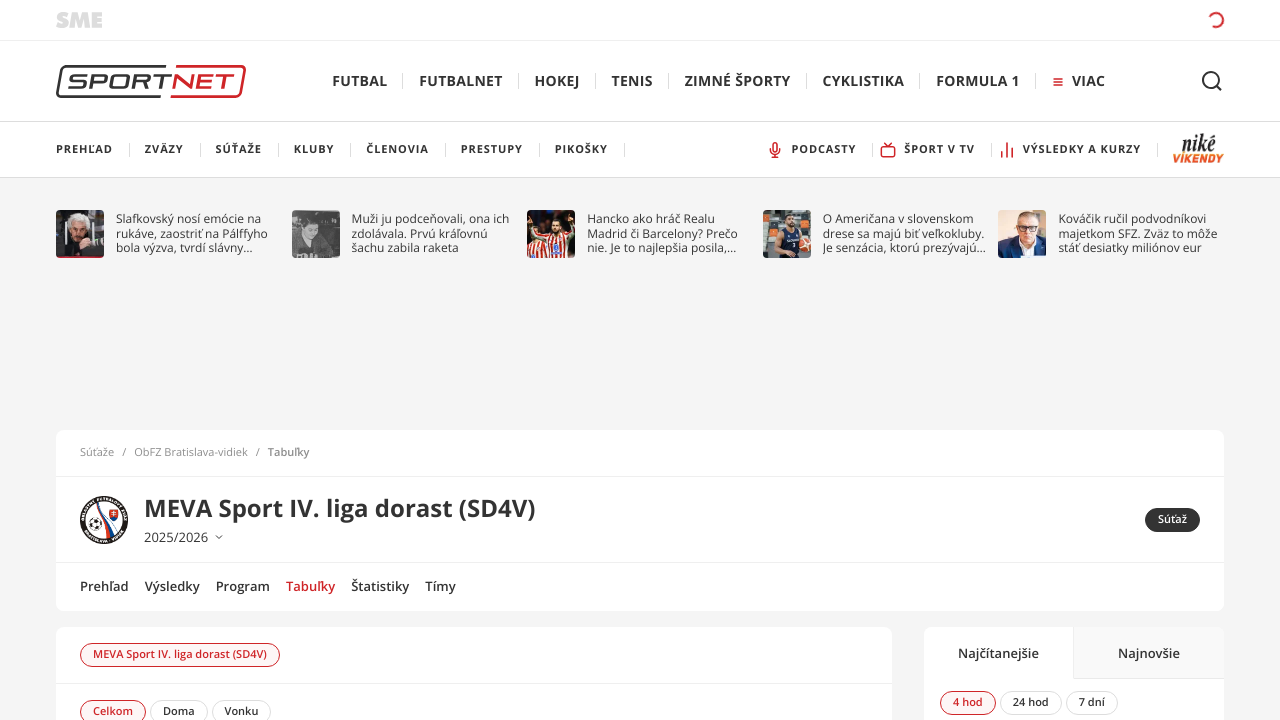